Tests JavaScript confirm dialog by triggering it and clicking Cancel (dismiss)

Starting URL: http://the-internet.herokuapp.com/javascript_alerts

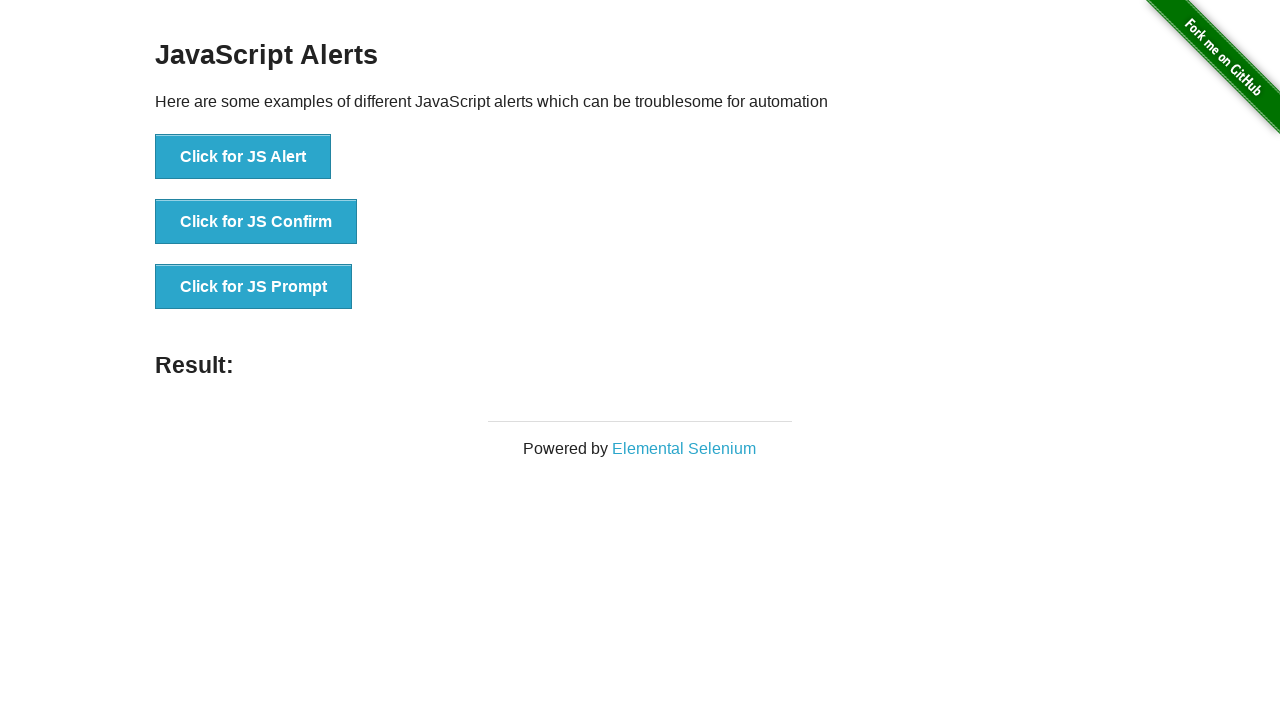

Set up dialog handler to dismiss confirm dialogs
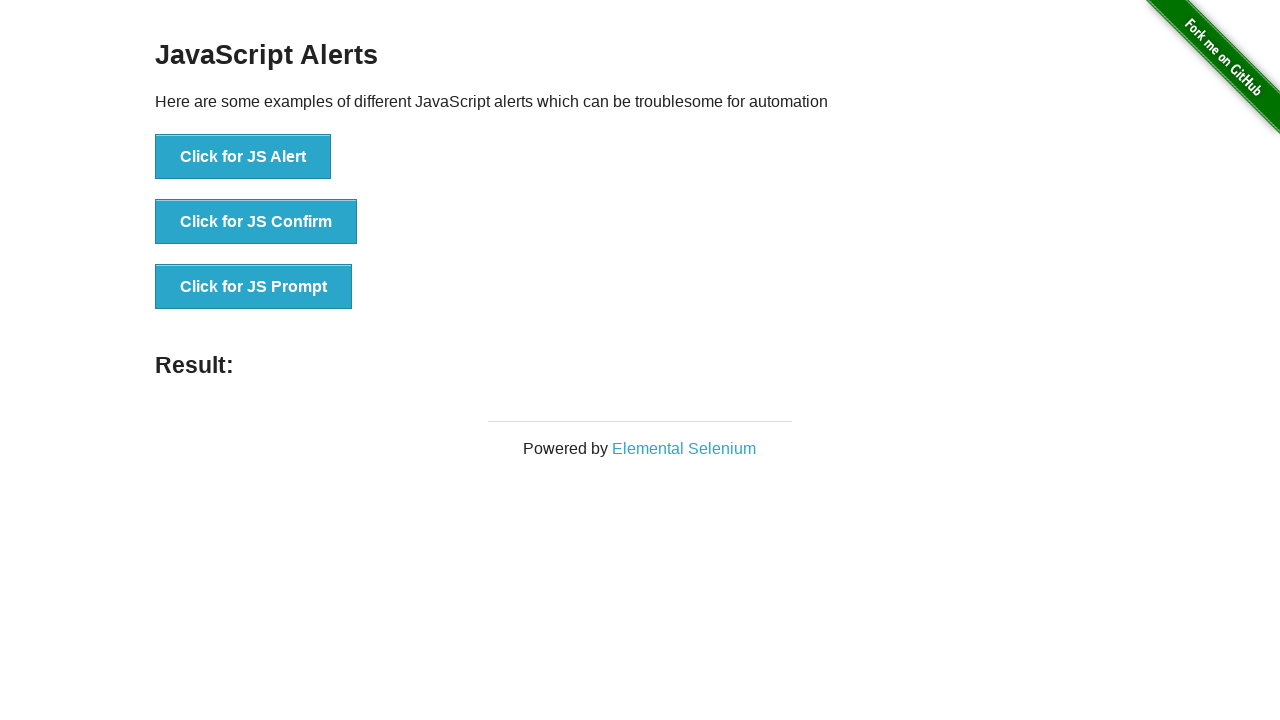

Clicked button to trigger JavaScript confirm dialog at (256, 222) on xpath=//button[@onclick='jsConfirm()']
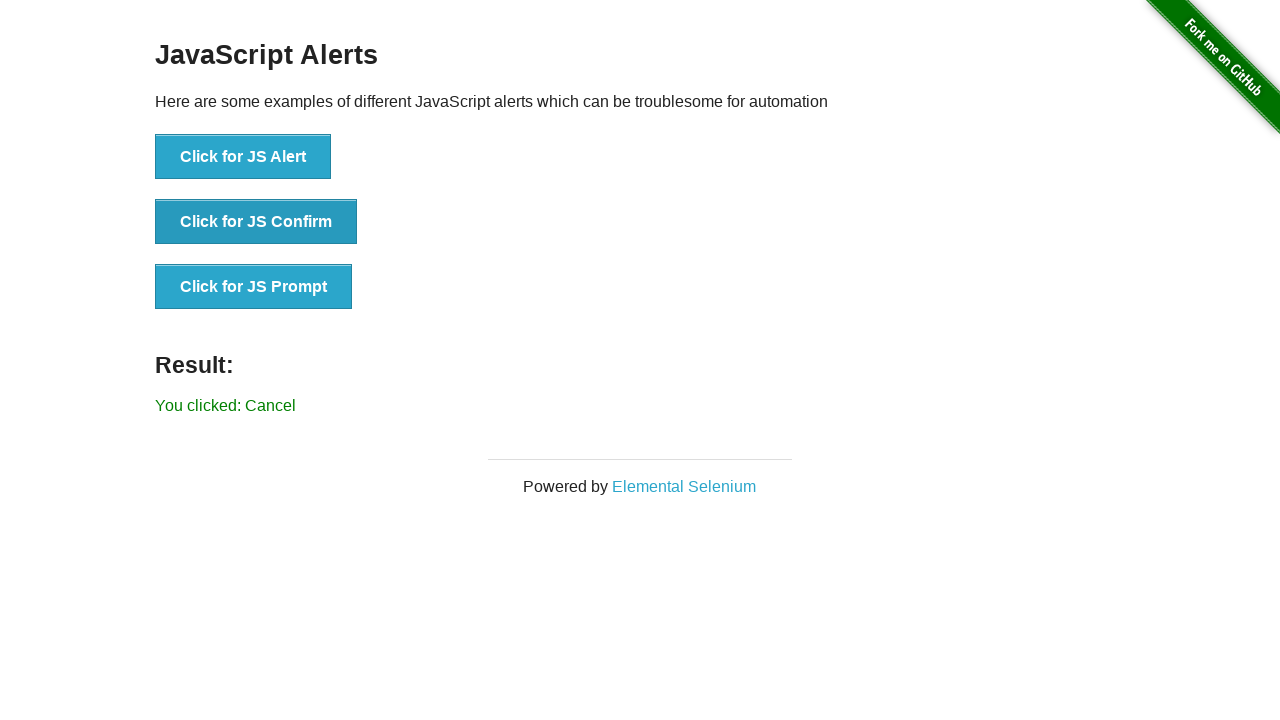

Waited for dialog to be dismissed
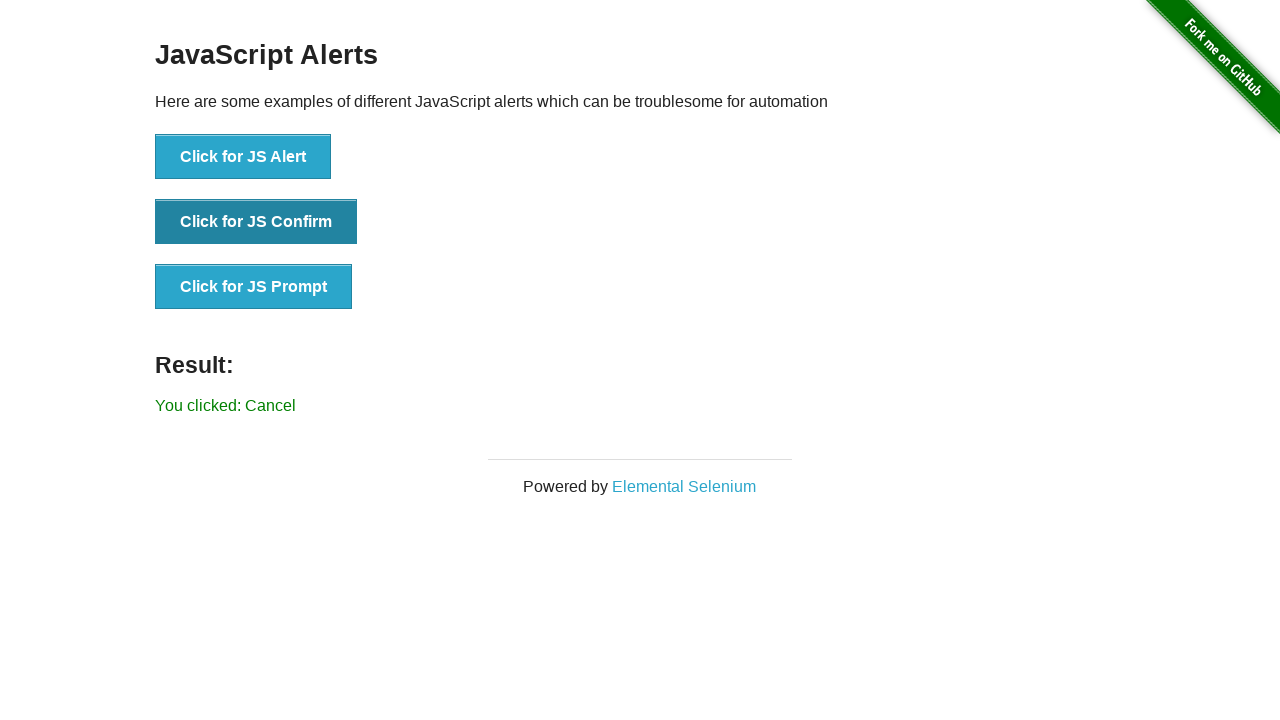

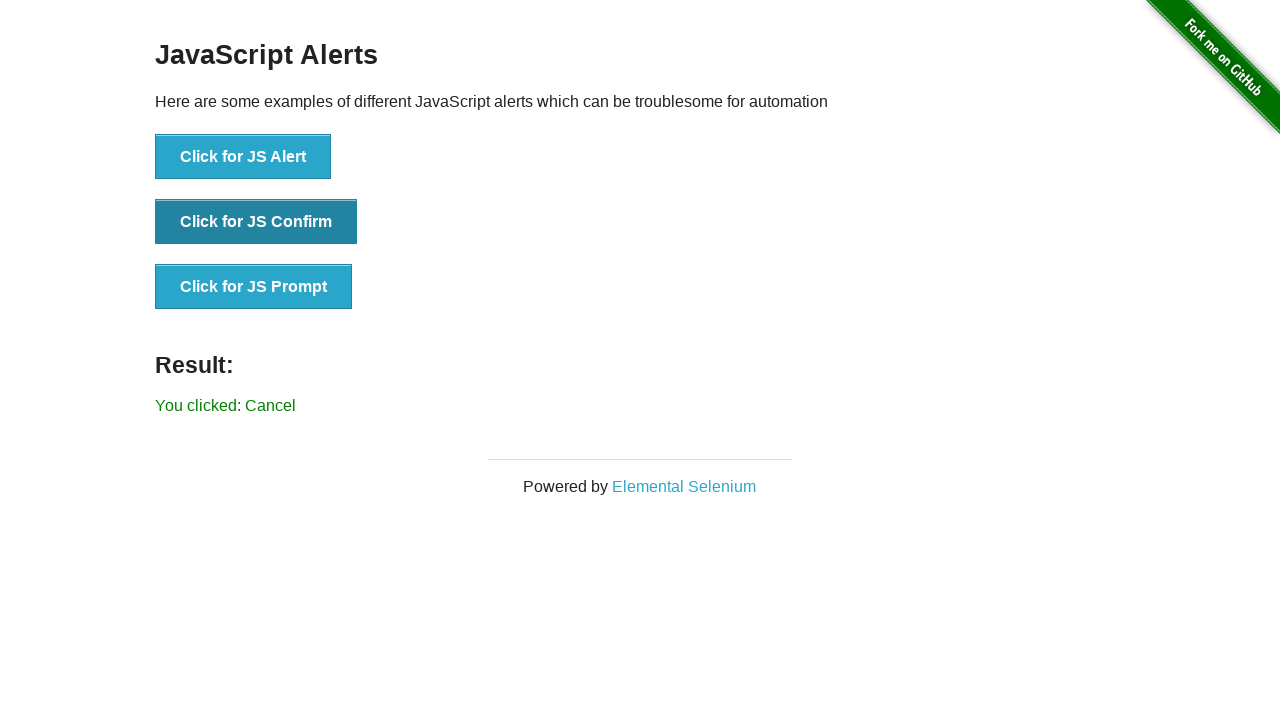